Tests registration form validation by submitting without state and verifying the error message appears

Starting URL: https://parabank.parasoft.com/parabank/index.htm

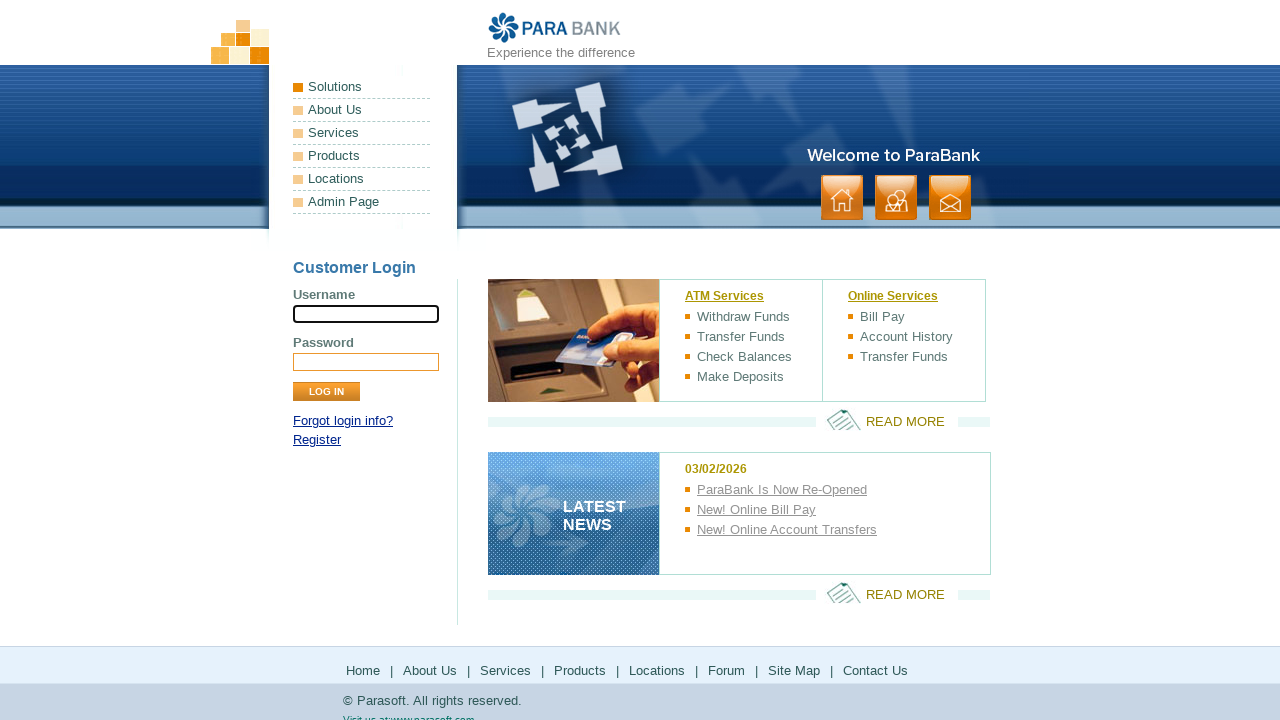

Clicked Register link at (317, 440) on text=Register
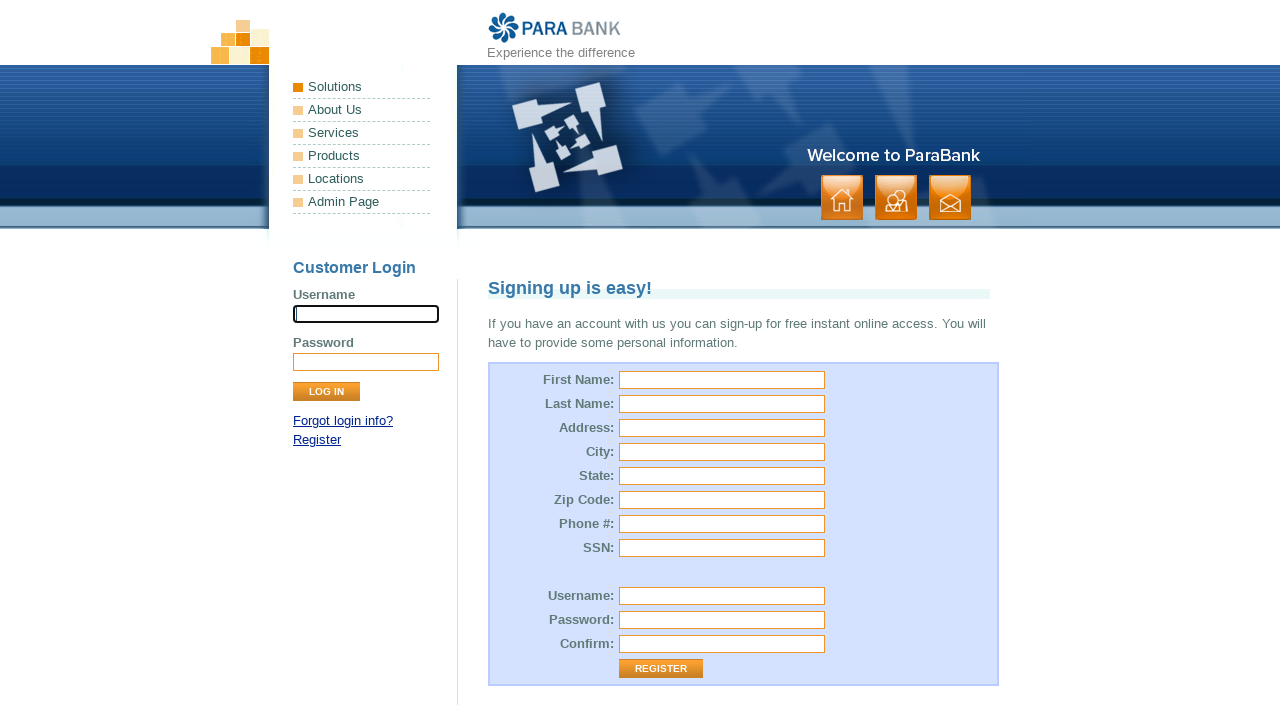

Registration form loaded
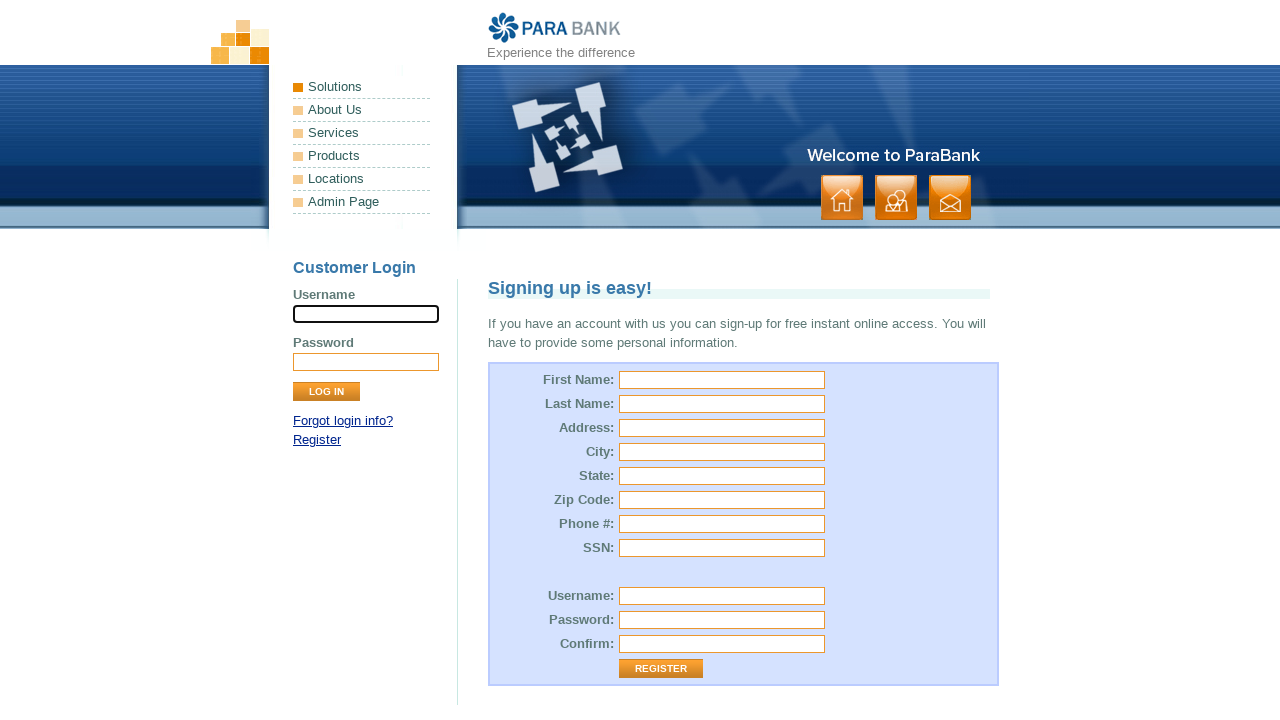

Filled first name field with 'Michael' on #customer\.firstName
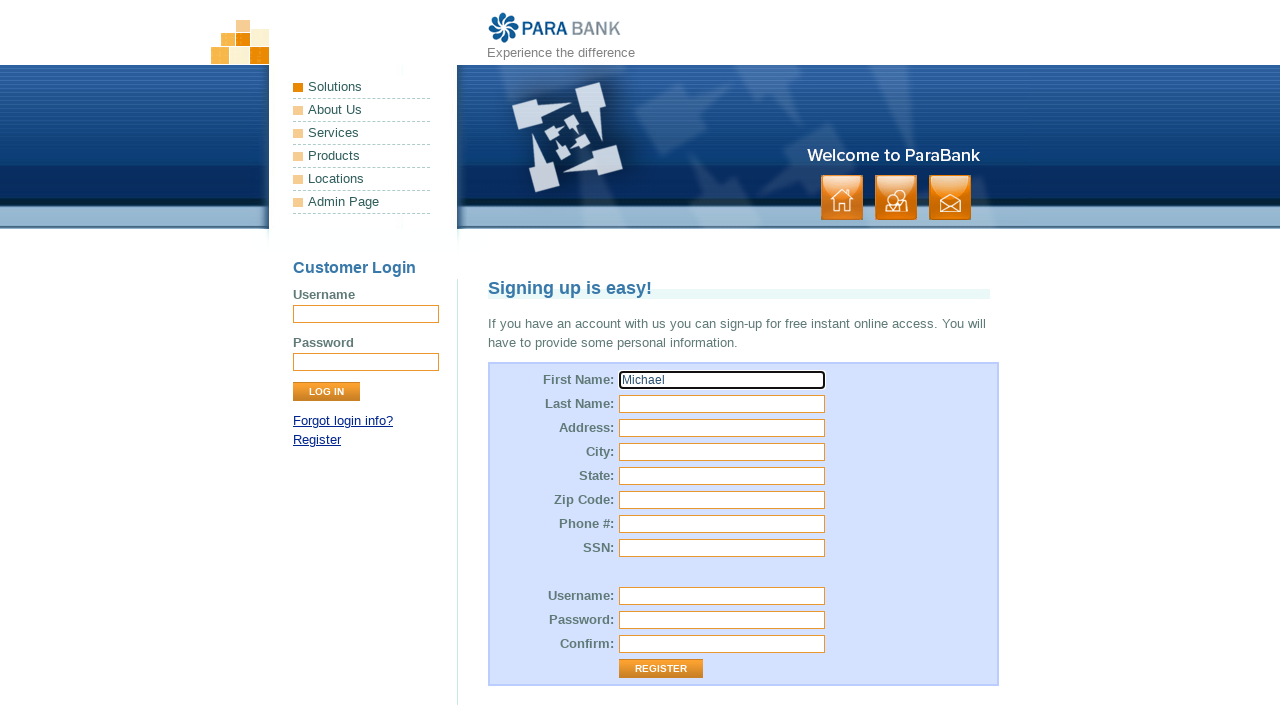

Filled last name field with 'Brown' on #customer\.lastName
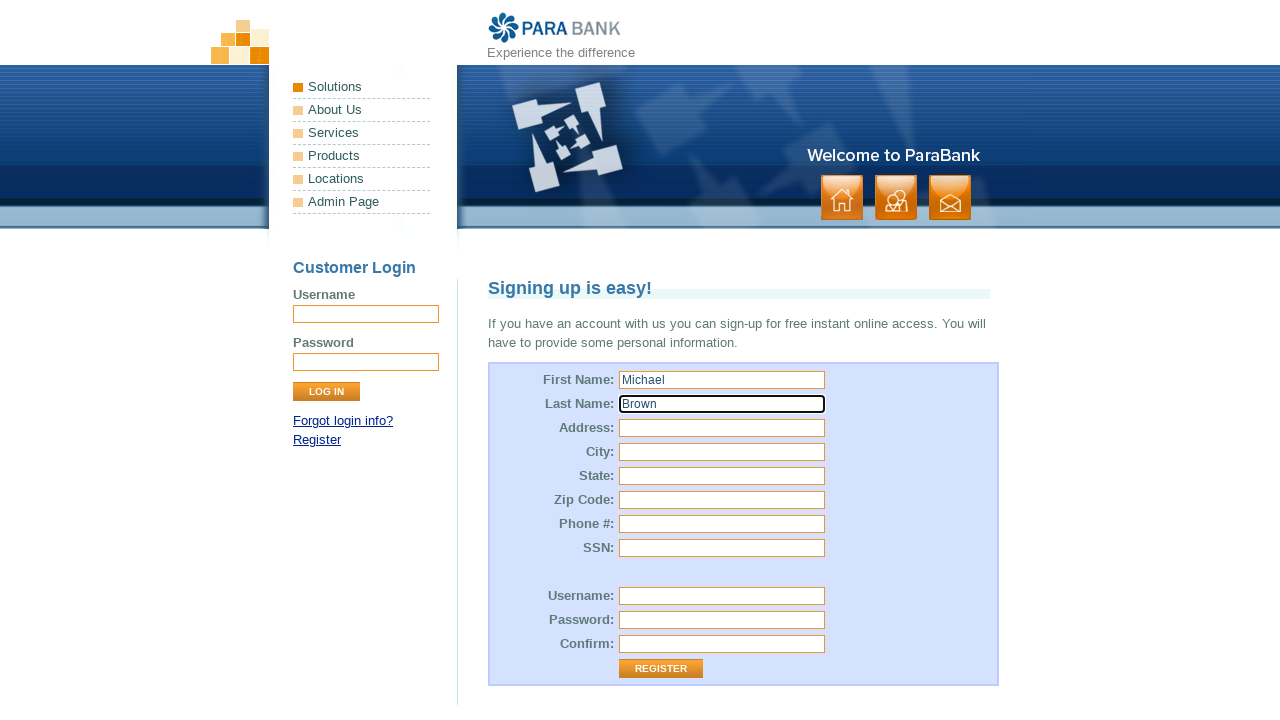

Filled street address with '888 Cedar Court' on #customer\.address\.street
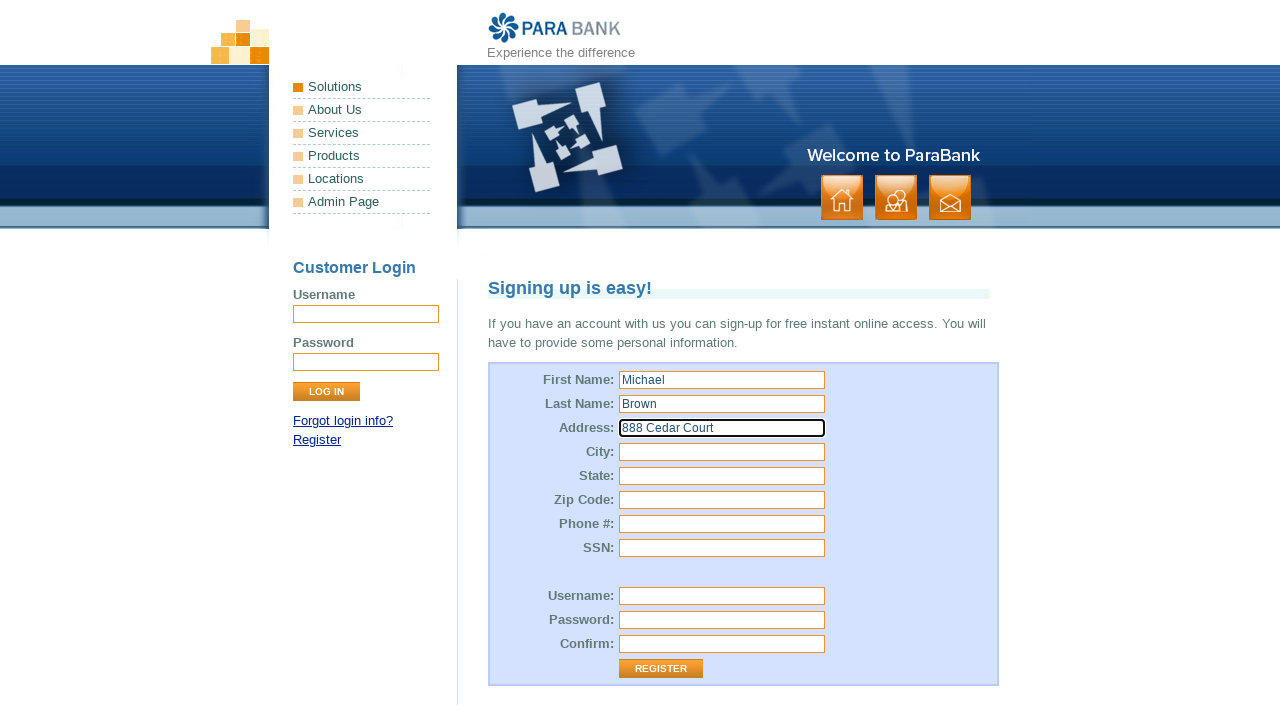

Filled city field with 'Phoenix' on #customer\.address\.city
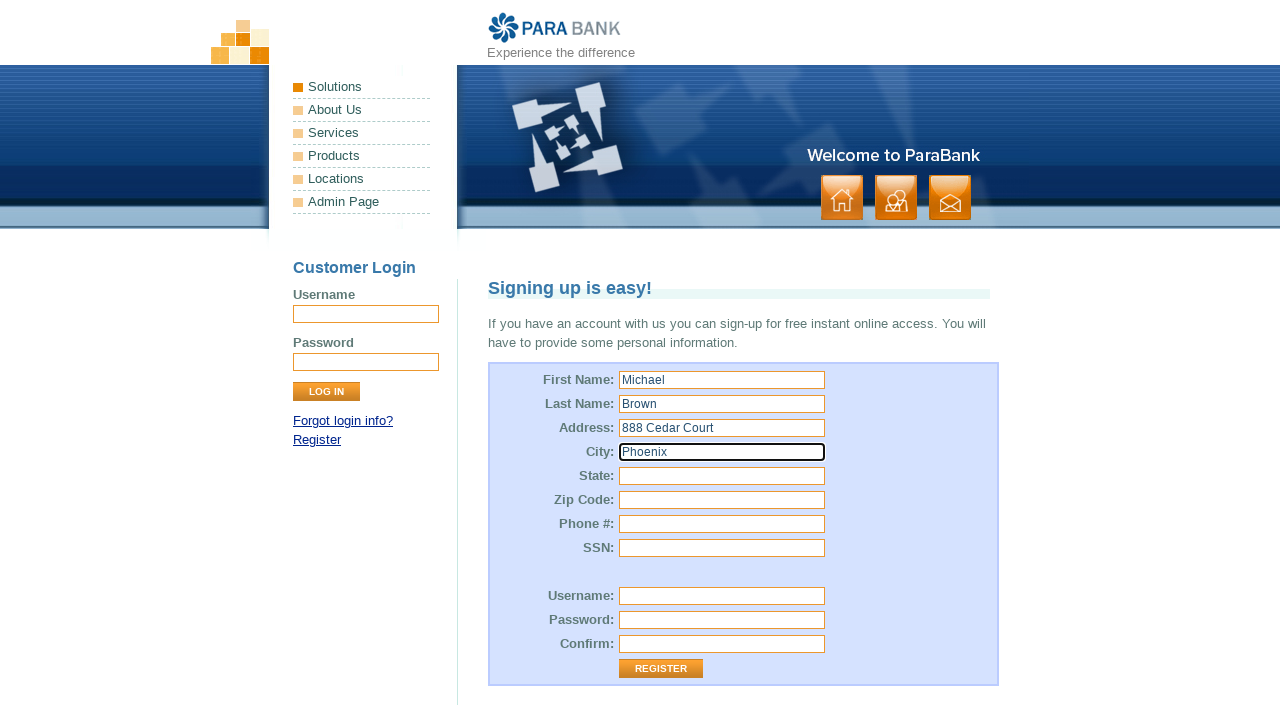

Filled zip code field with '85001' on #customer\.address\.zipCode
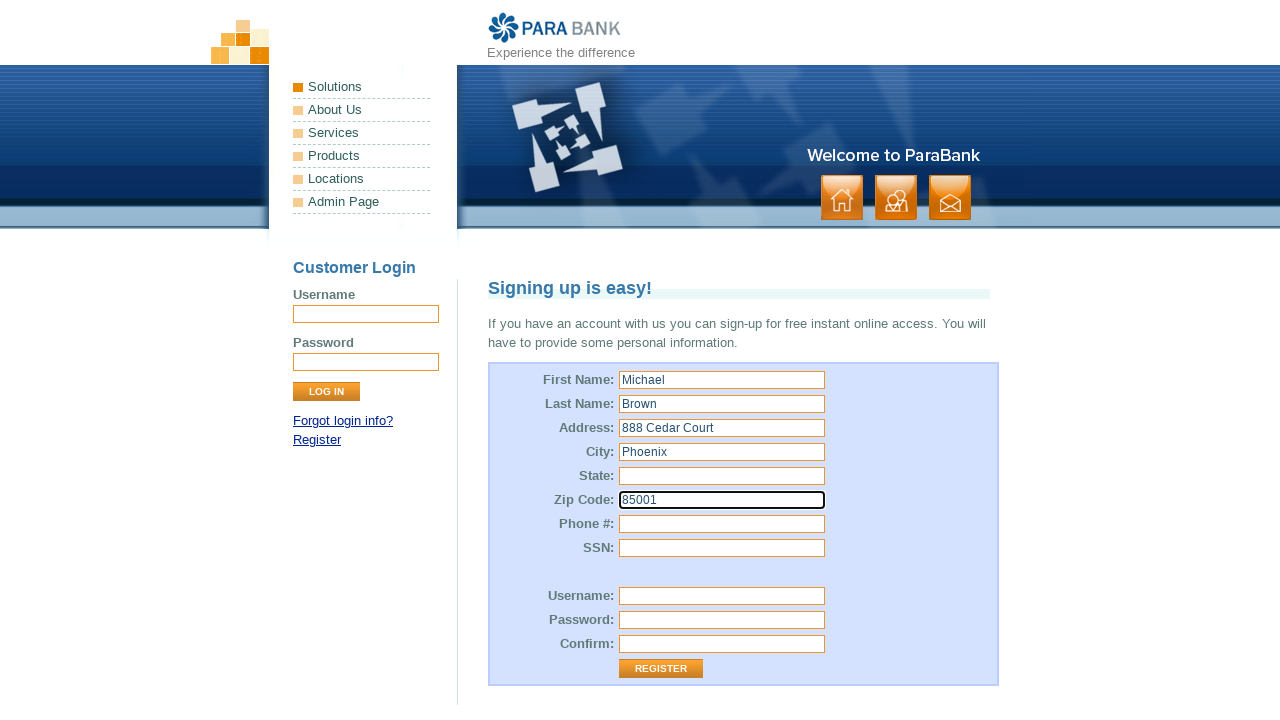

Filled phone number field with '6025551122' on #customer\.phoneNumber
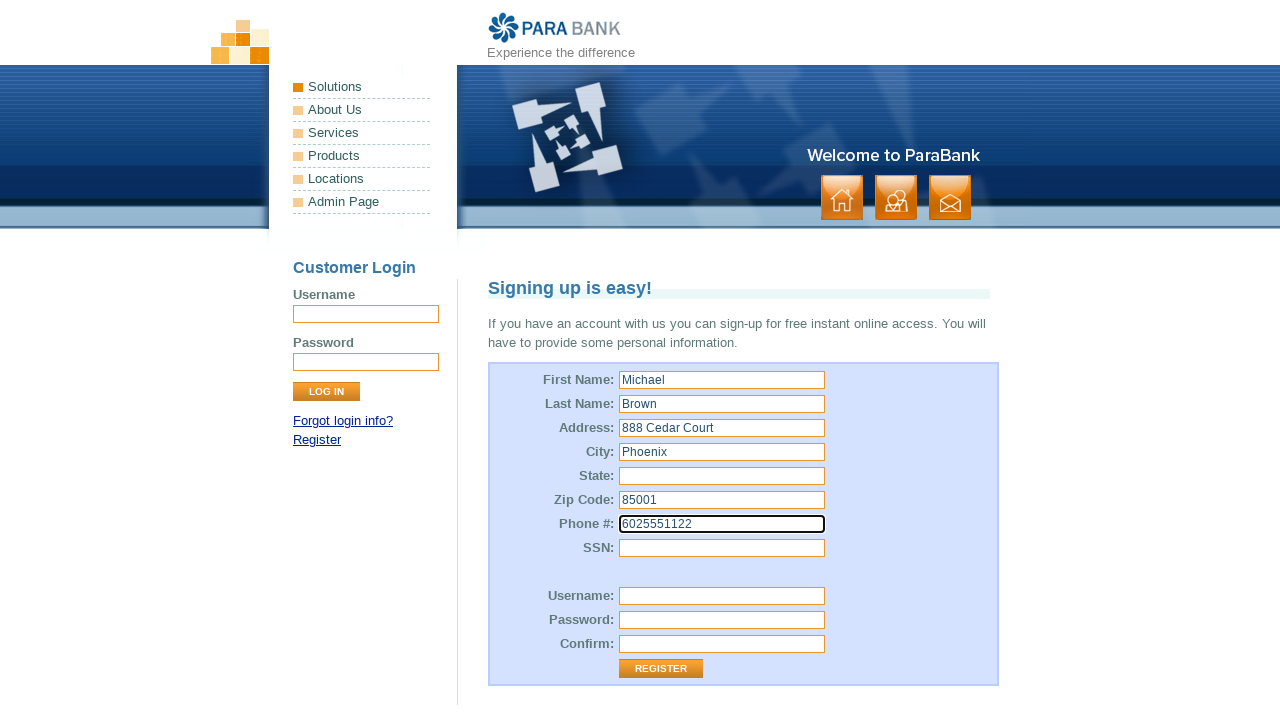

Filled SSN field with '990-88-76543' on #customer\.ssn
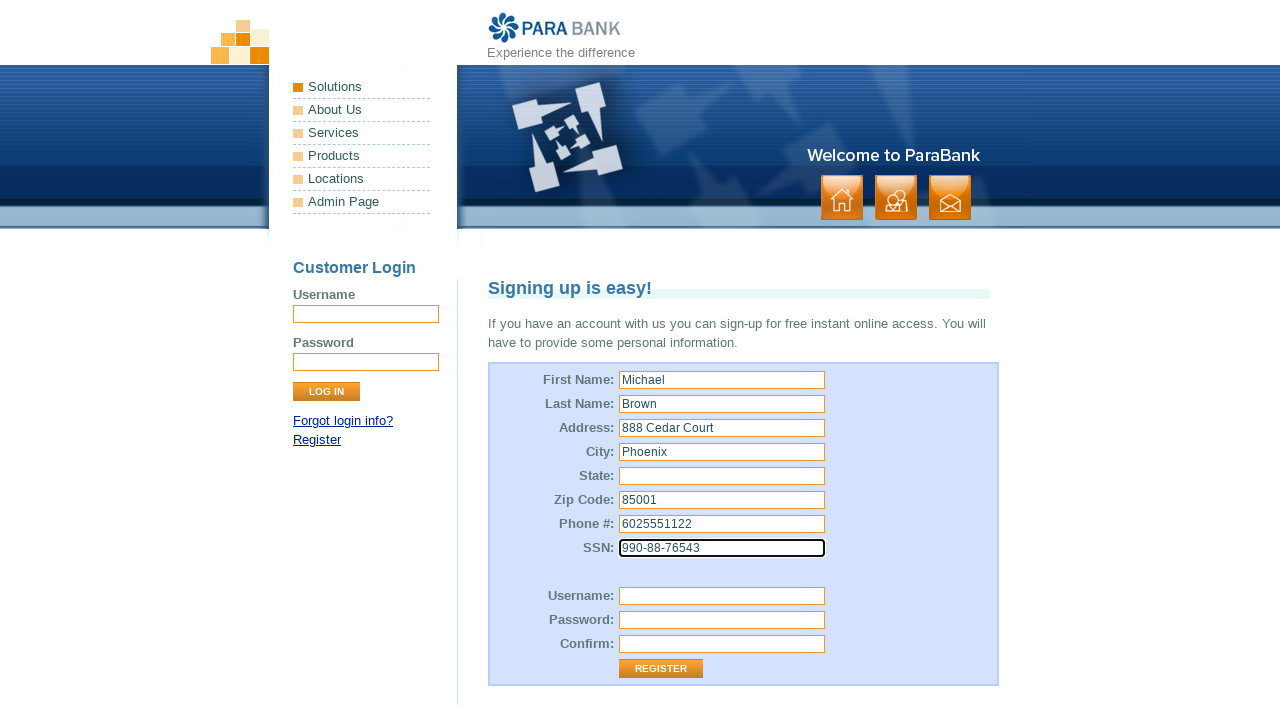

Filled username field with 'MikeB_Arizona' on #customer\.username
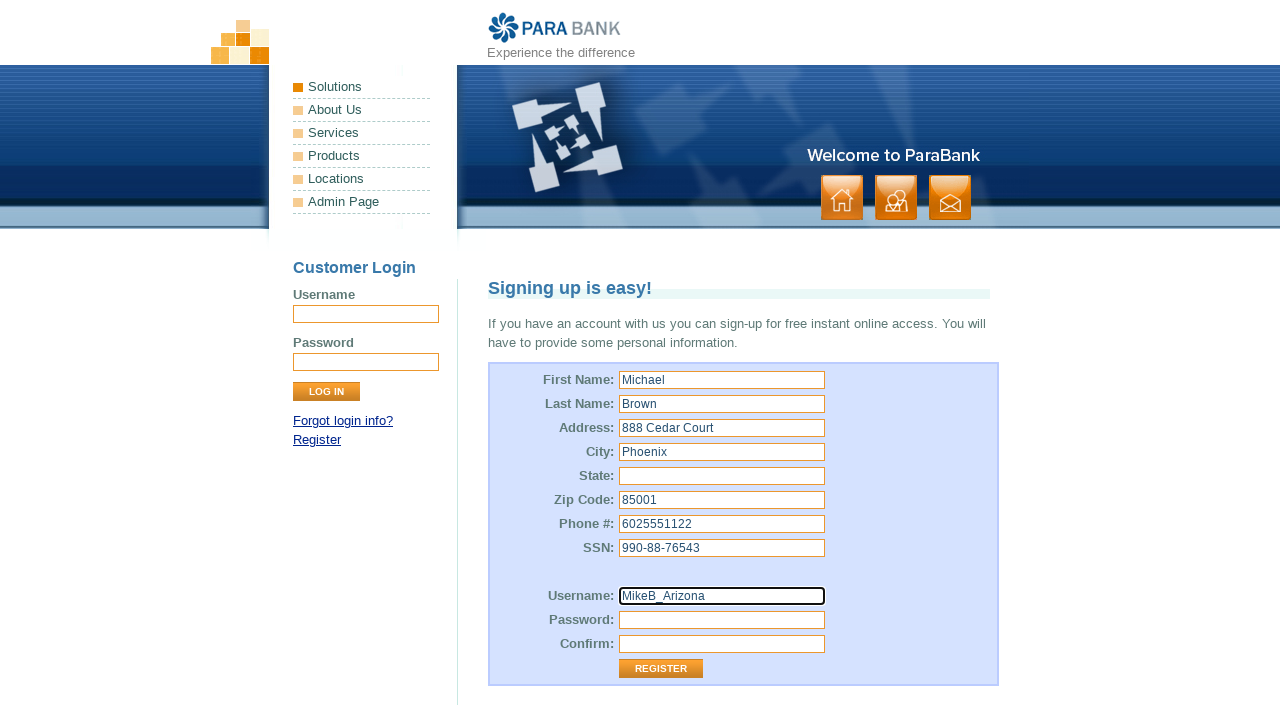

Filled password field with 'Ph0enix@99' on #customer\.password
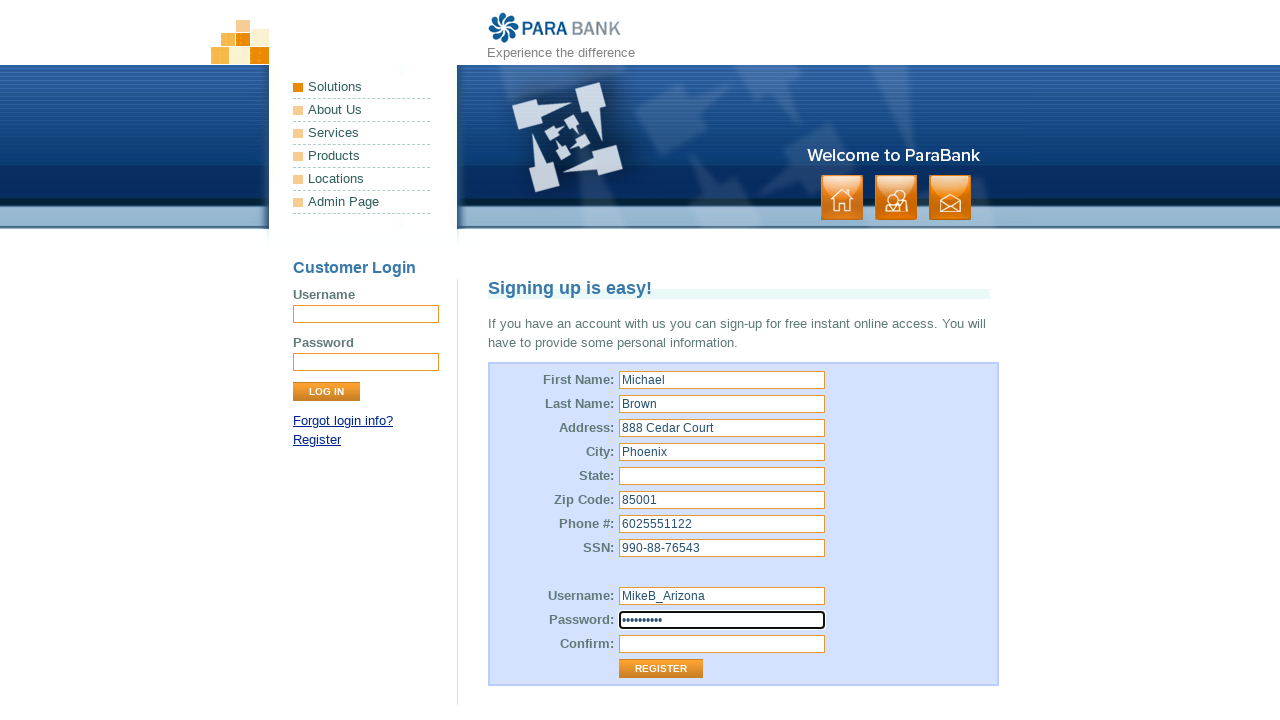

Filled repeated password field with 'Ph0enix@99' on #repeatedPassword
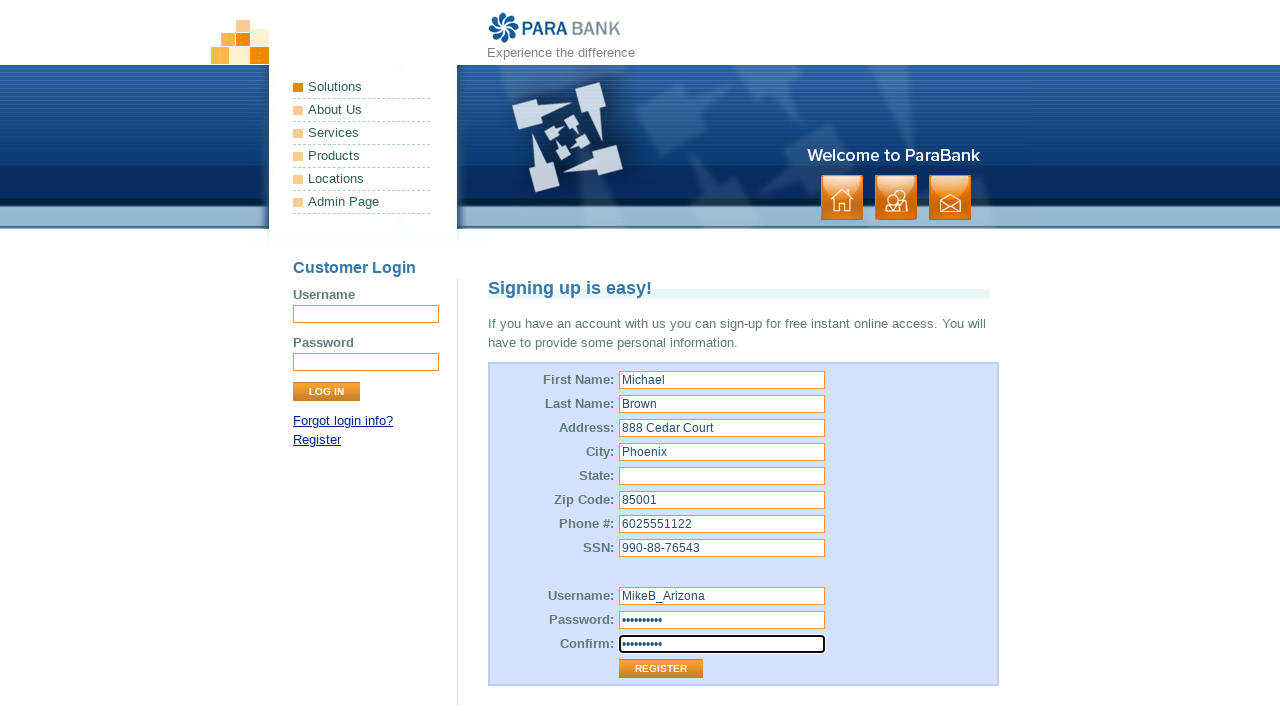

Clicked Register button without selecting state at (661, 669) on input[value='Register']
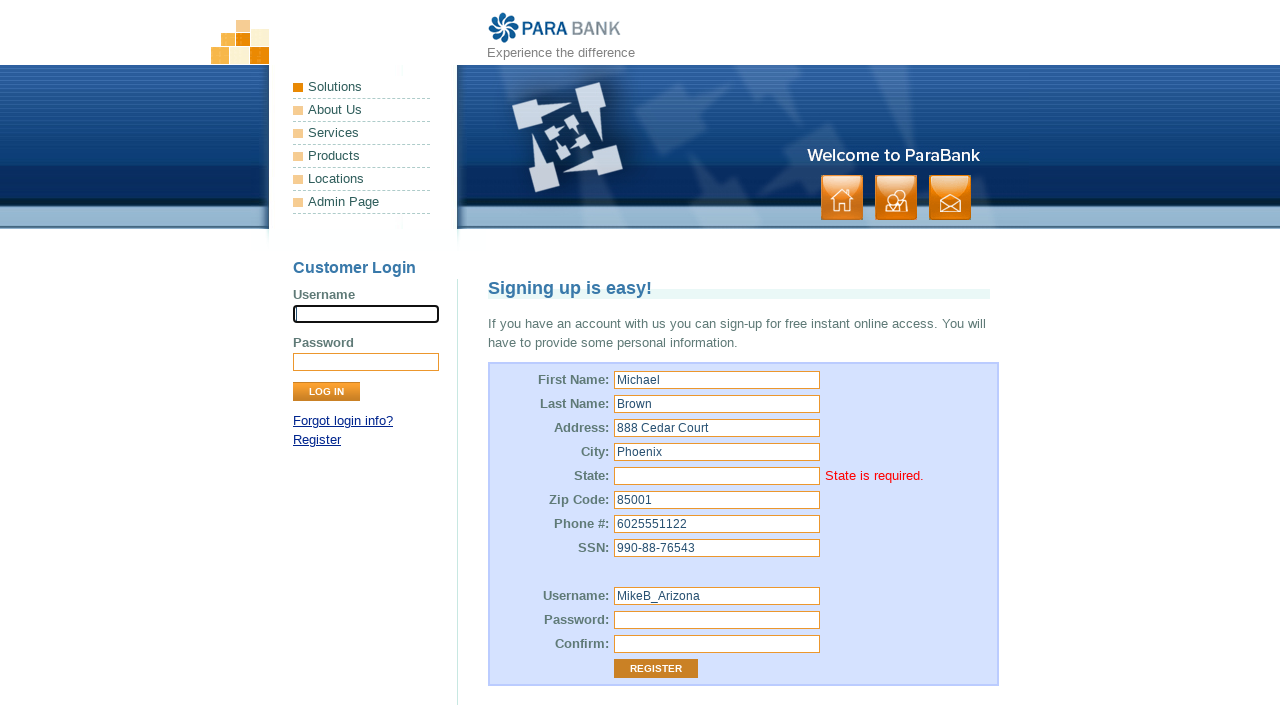

State validation error message appeared
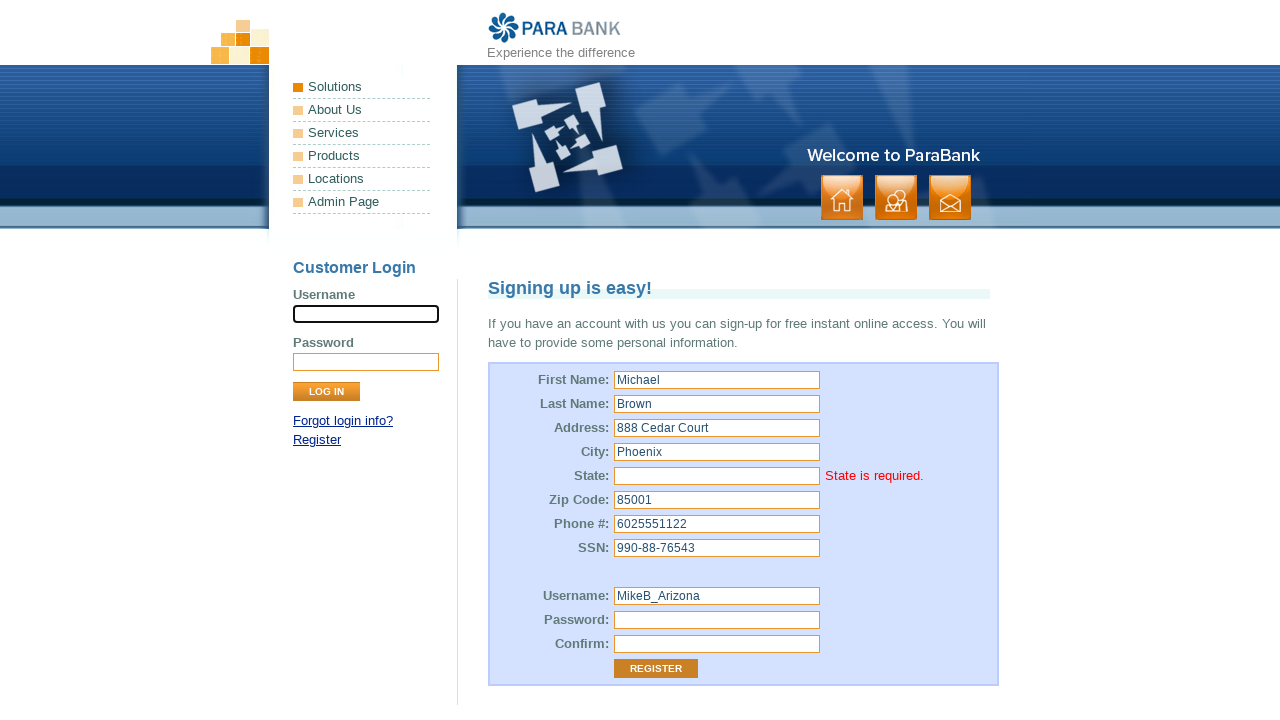

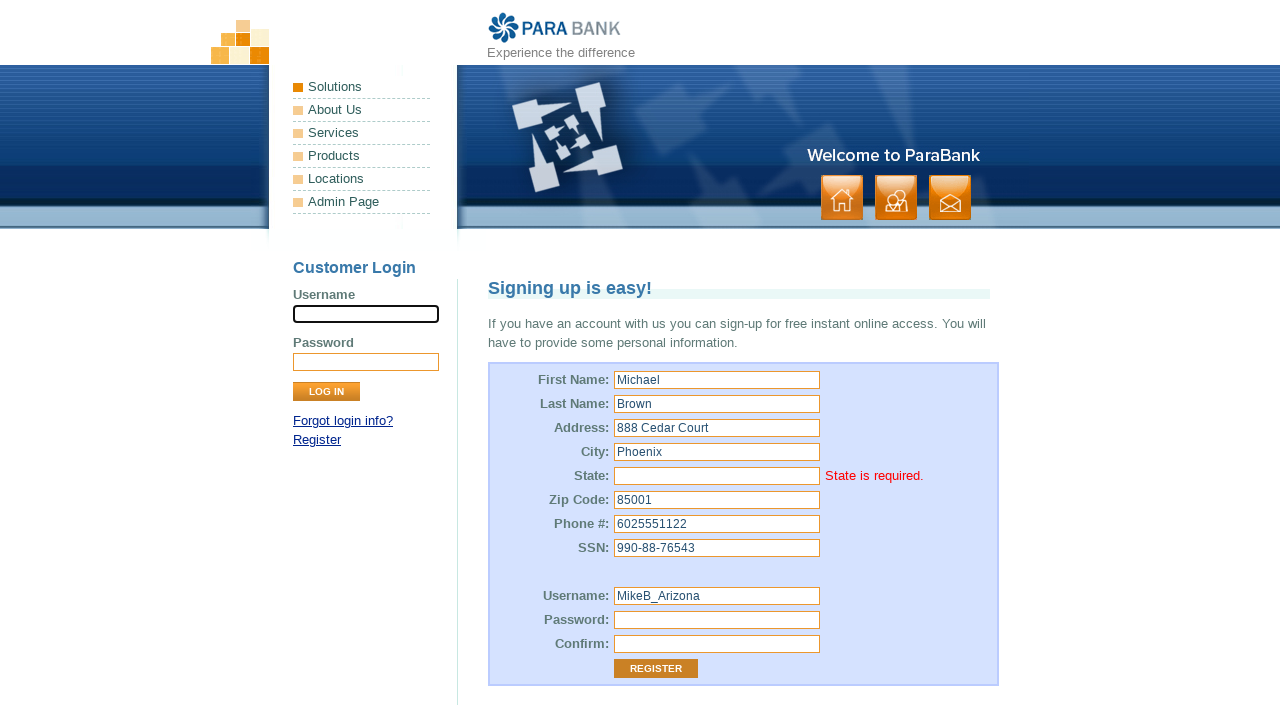